Tests the Text Box form on DemoQA by navigating to the Elements section, clicking on Text Box, filling in name, email, current address, and permanent address fields, then submitting the form.

Starting URL: https://demoqa.com/

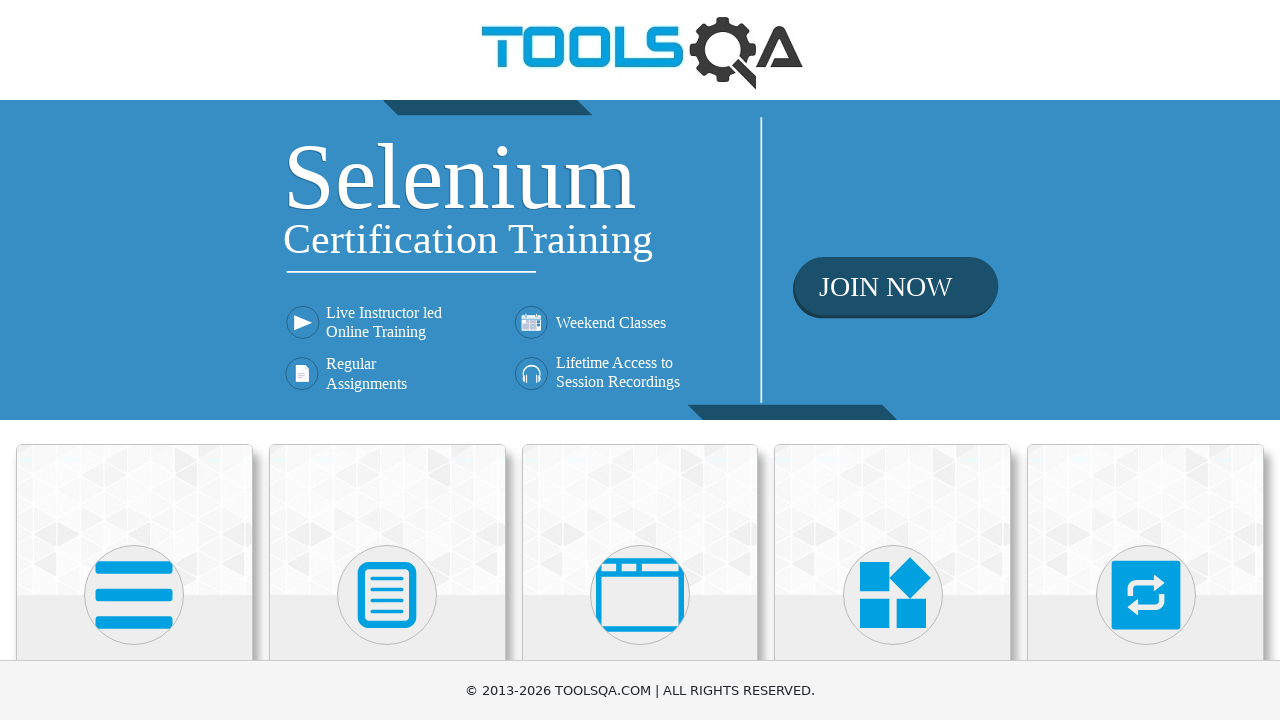

Scrolled down the page to view elements
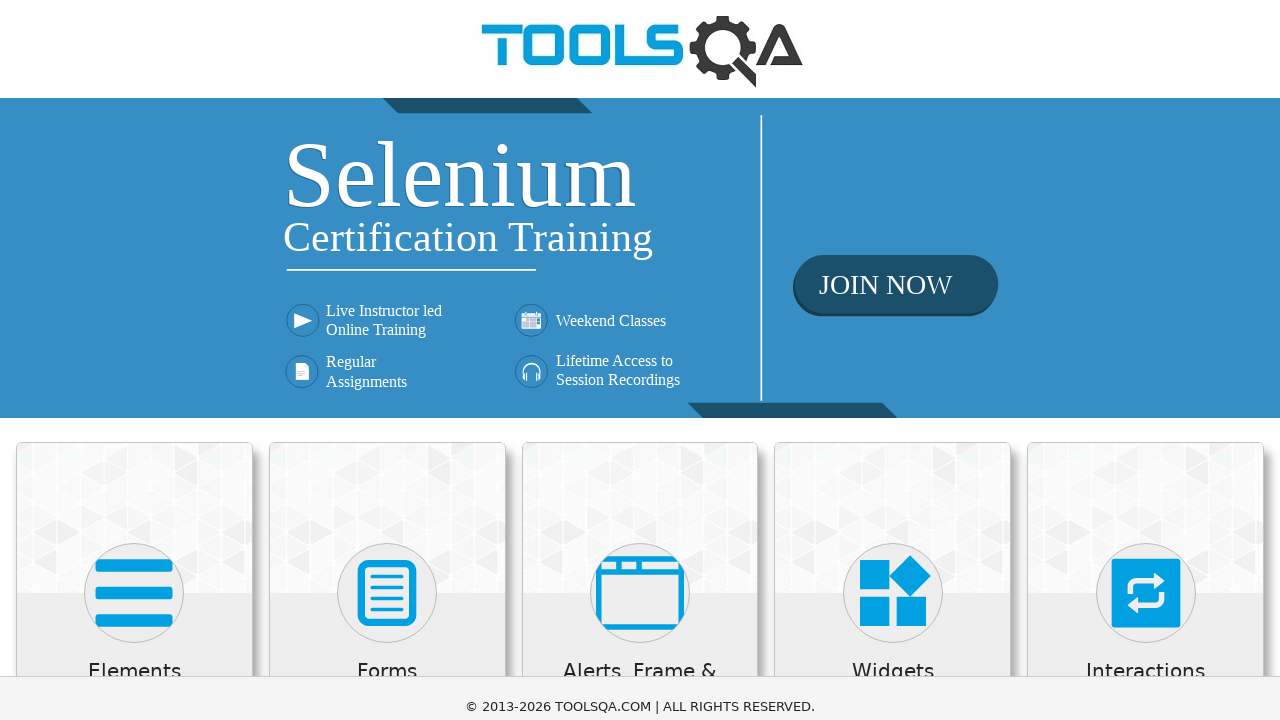

Clicked on Elements card at (134, 12) on xpath=//h5[text()='Elements']
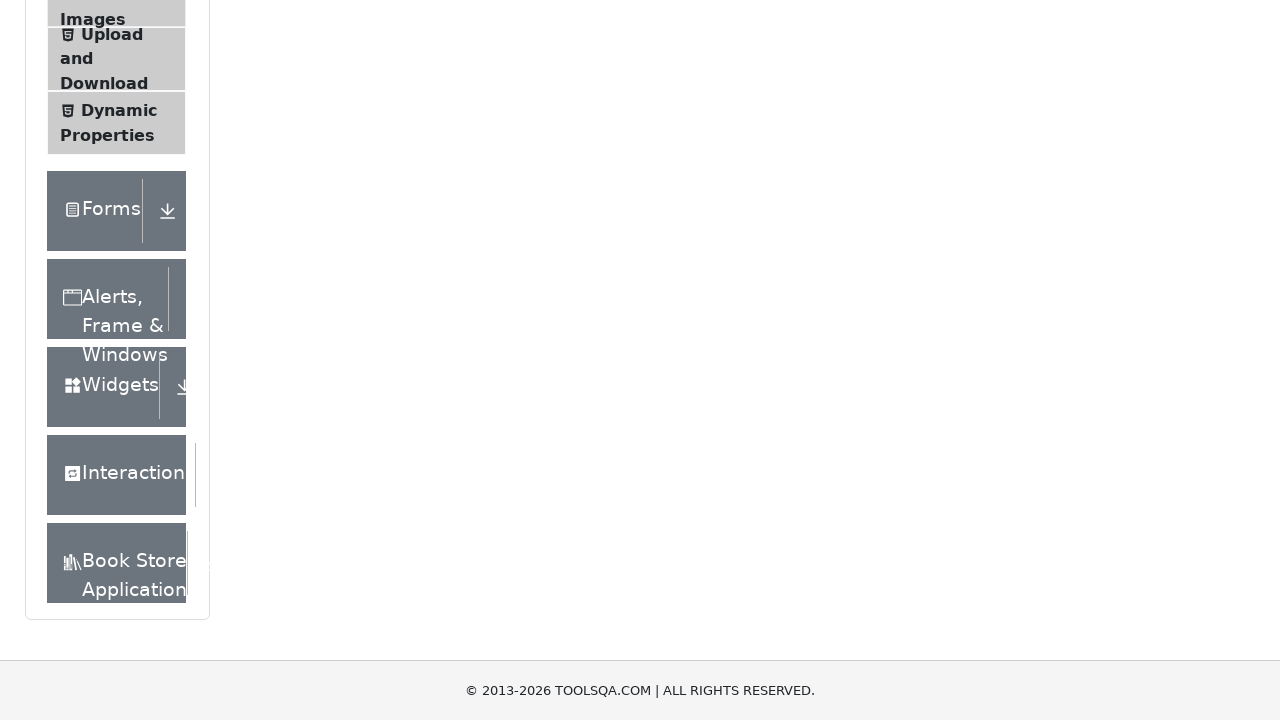

Clicked on Text Box menu item at (119, 261) on xpath=//*[text()='Text Box']
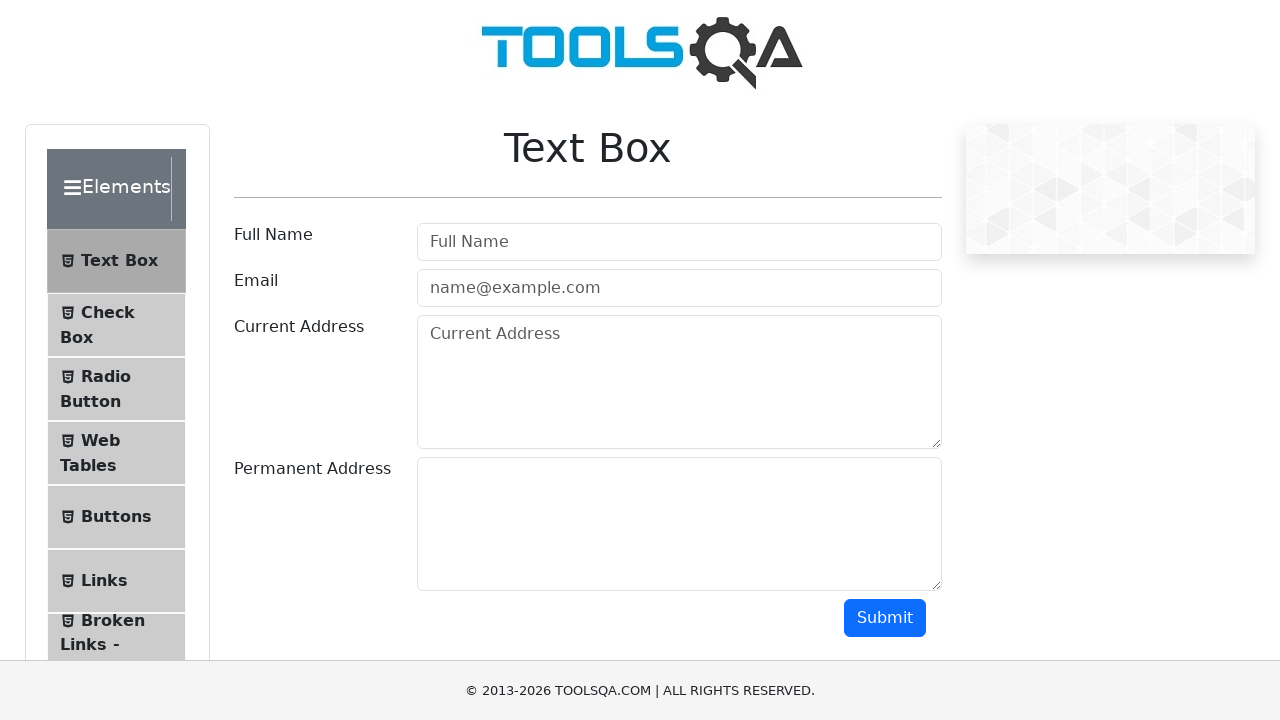

Filled name field with 'varga' on #userName
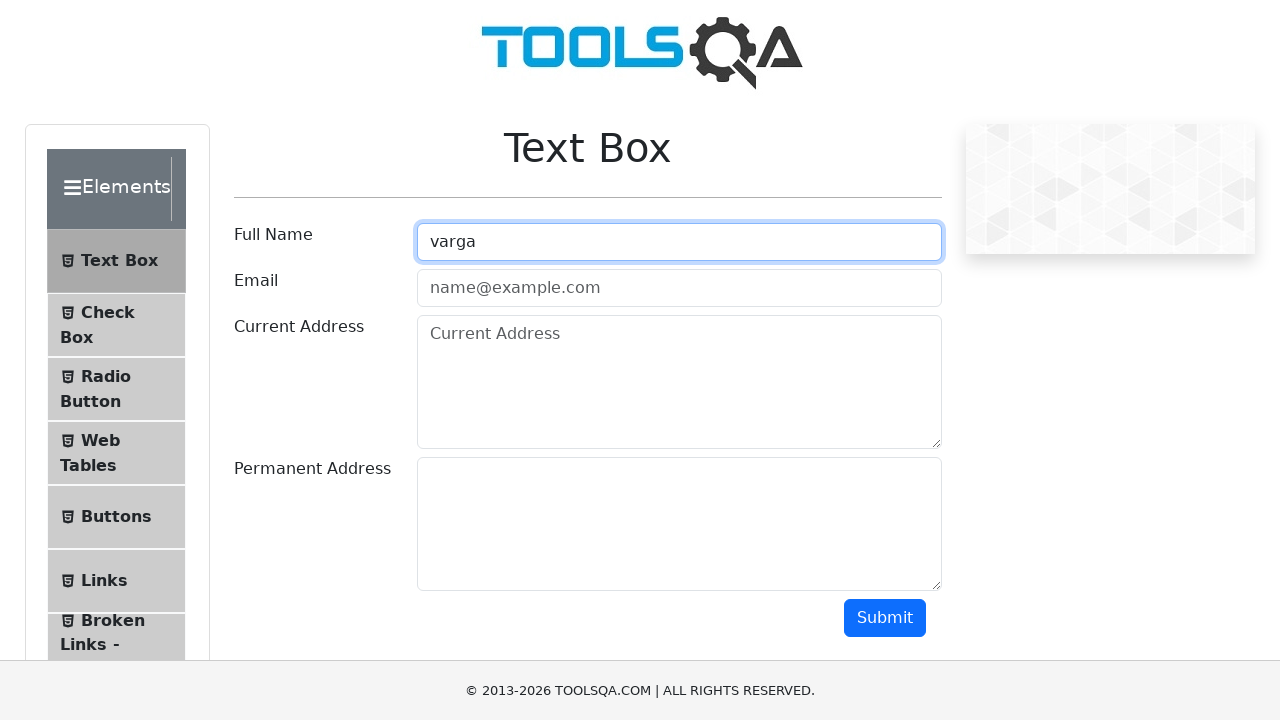

Filled email field with 'vjh@yahoo.com' on #userEmail
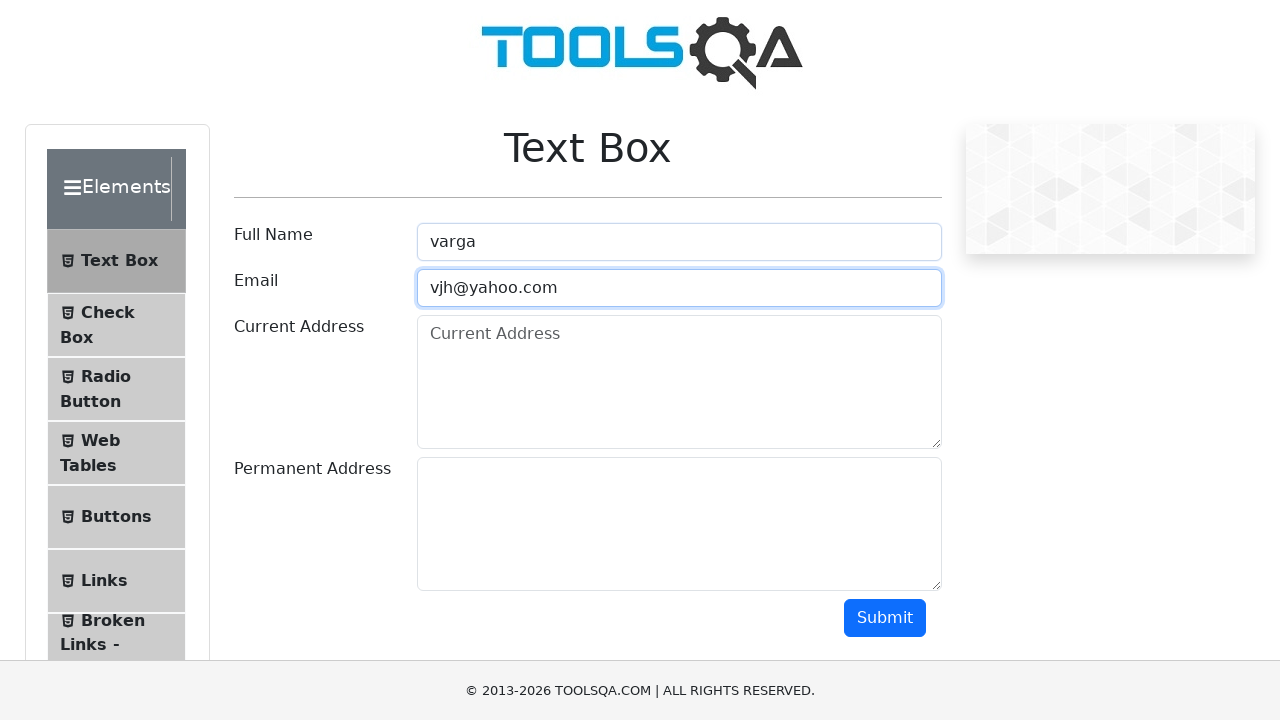

Filled current address field with 'str. Calea Dorobantilor 89' on #currentAddress
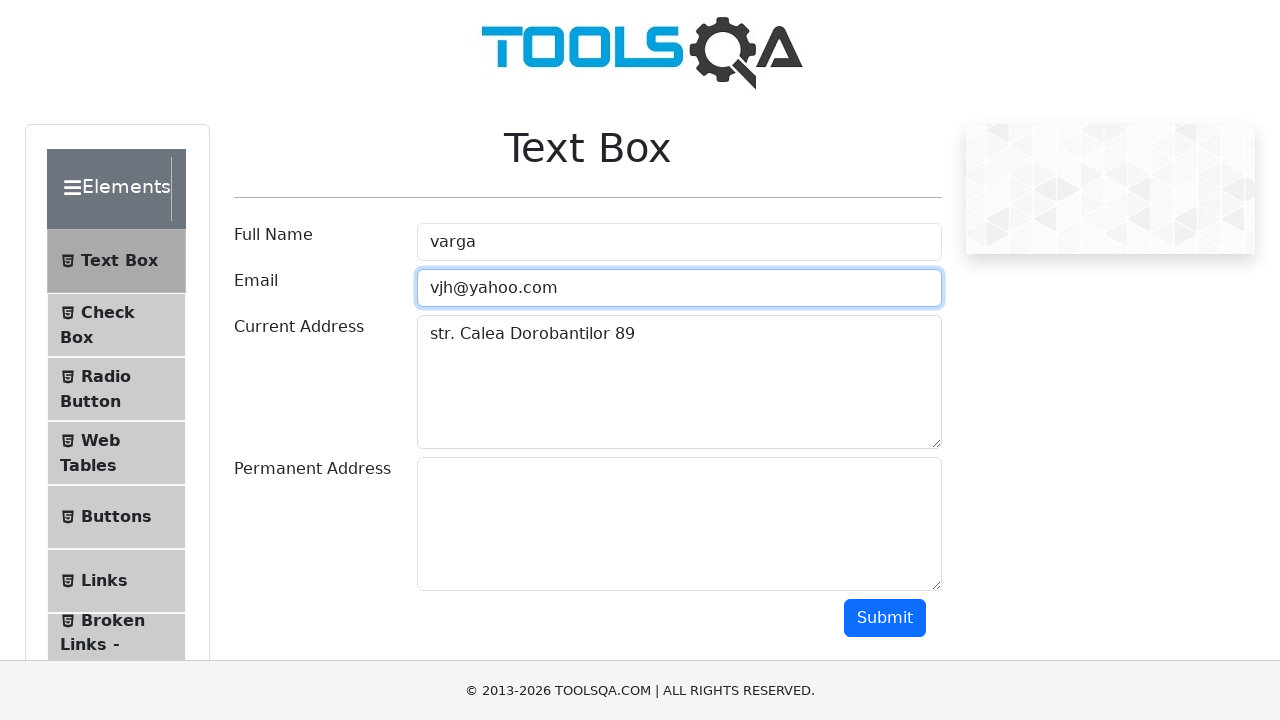

Filled permanent address field with 'str. Calea Dorobantilor 1, CJ' on #permanentAddress
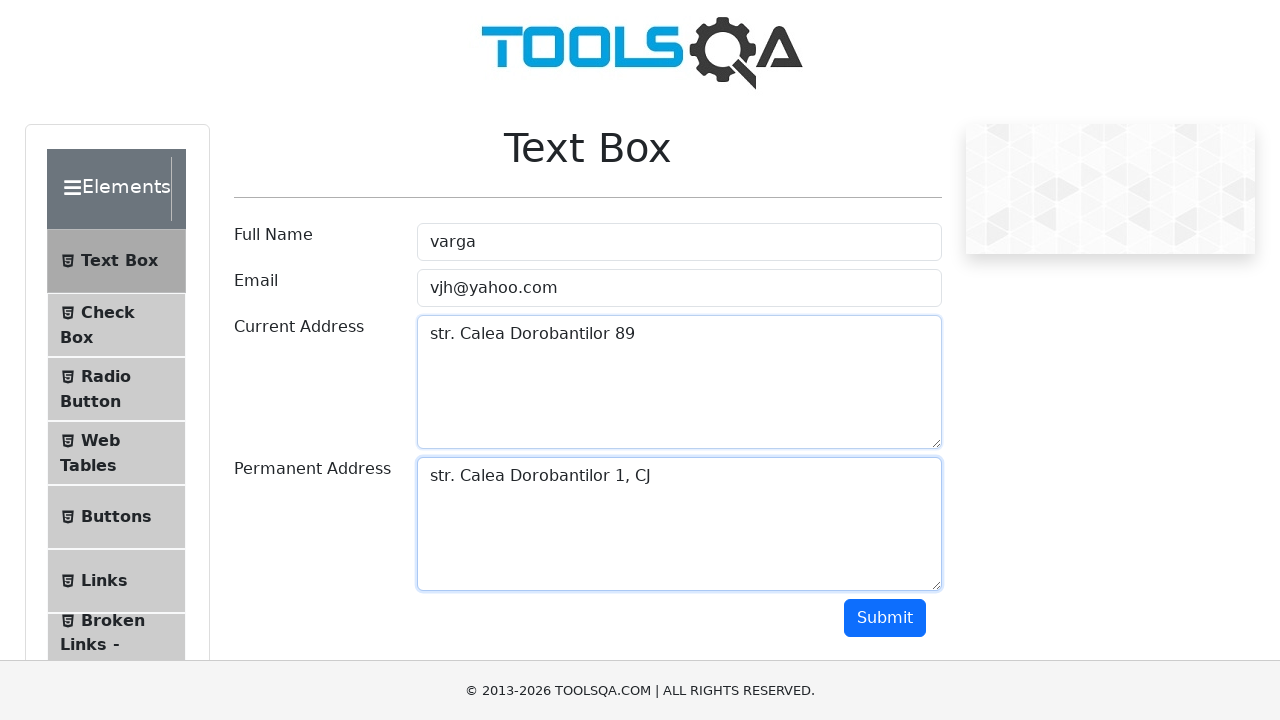

Clicked submit button to submit the form at (885, 618) on #submit
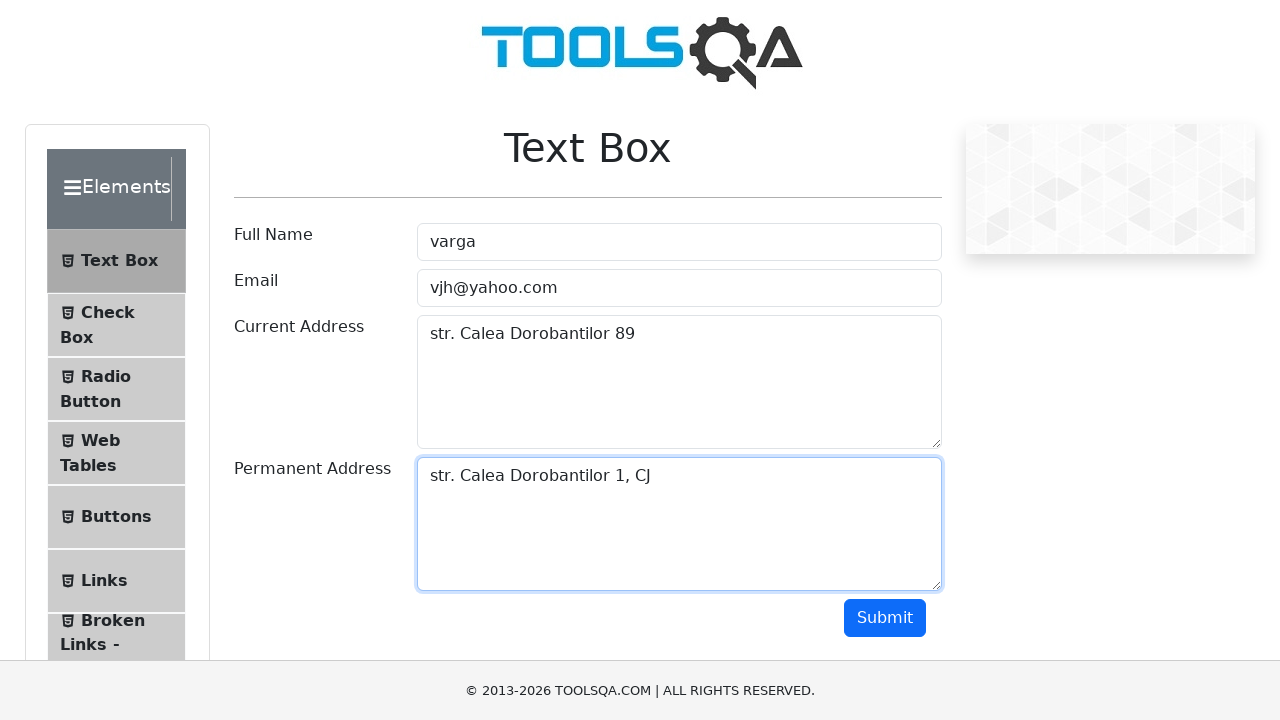

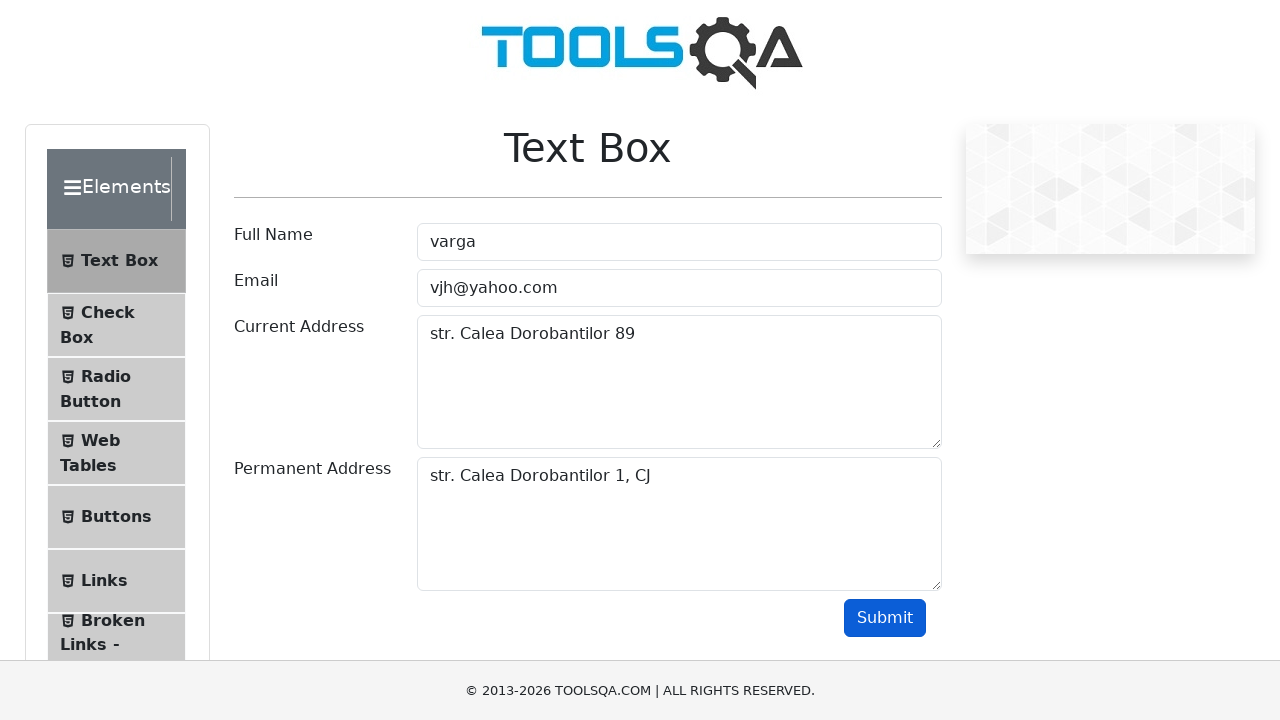